Tests dropdown functionality by selecting options using different methods (index, value, visible text) and verifying the dropdown contains the expected number of options

Starting URL: https://the-internet.herokuapp.com/dropdown

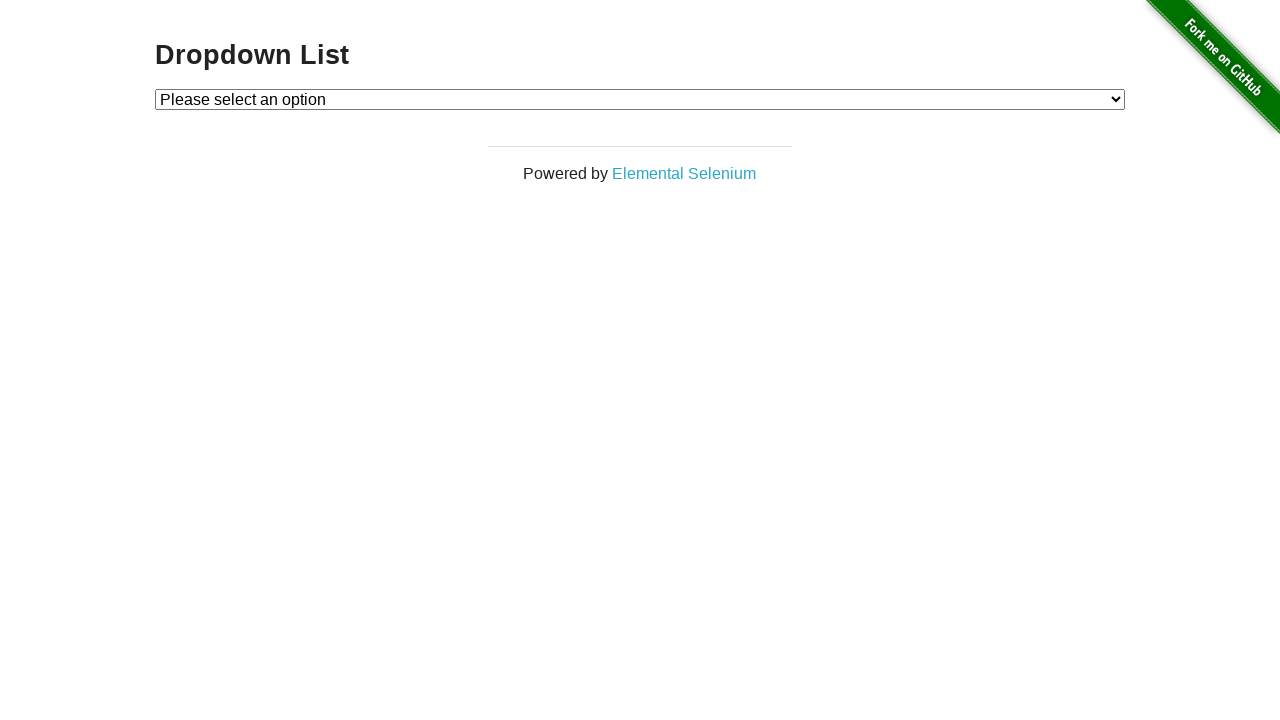

Located dropdown element with id 'dropdown'
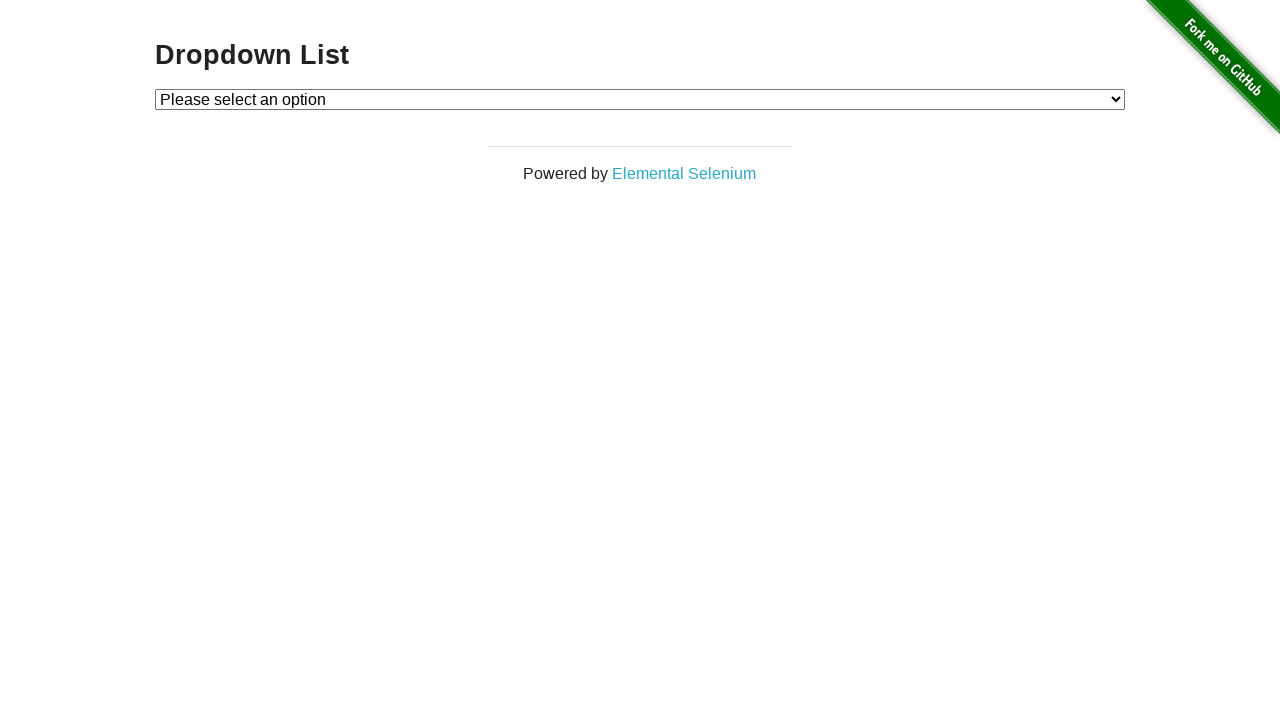

Selected Option 1 by index (index 1) on select#dropdown
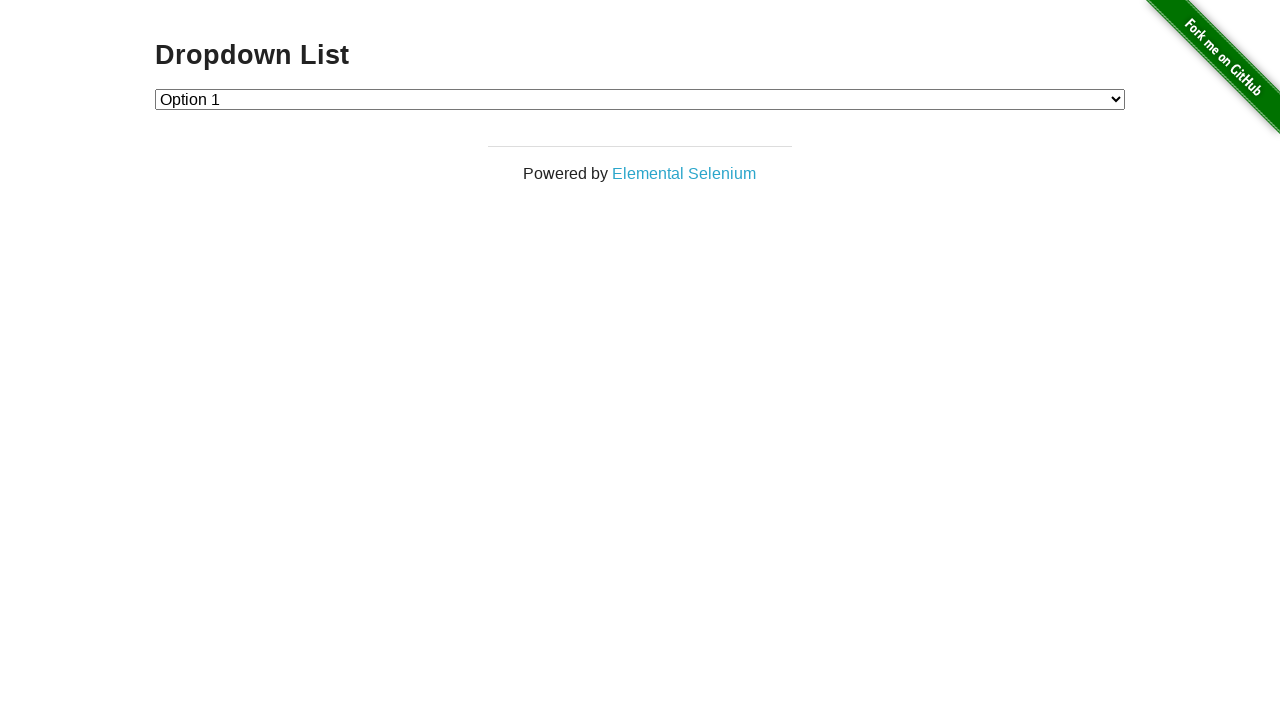

Selected Option 2 by value on select#dropdown
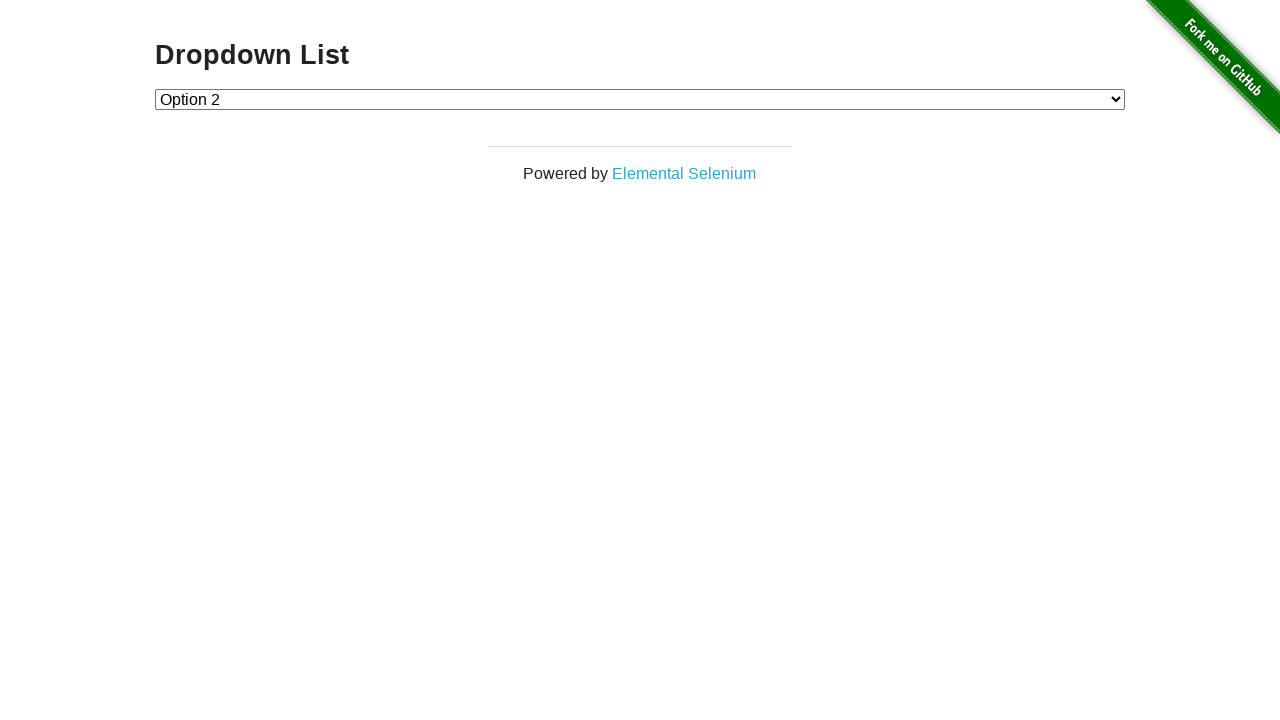

Selected Option 1 by visible text on select#dropdown
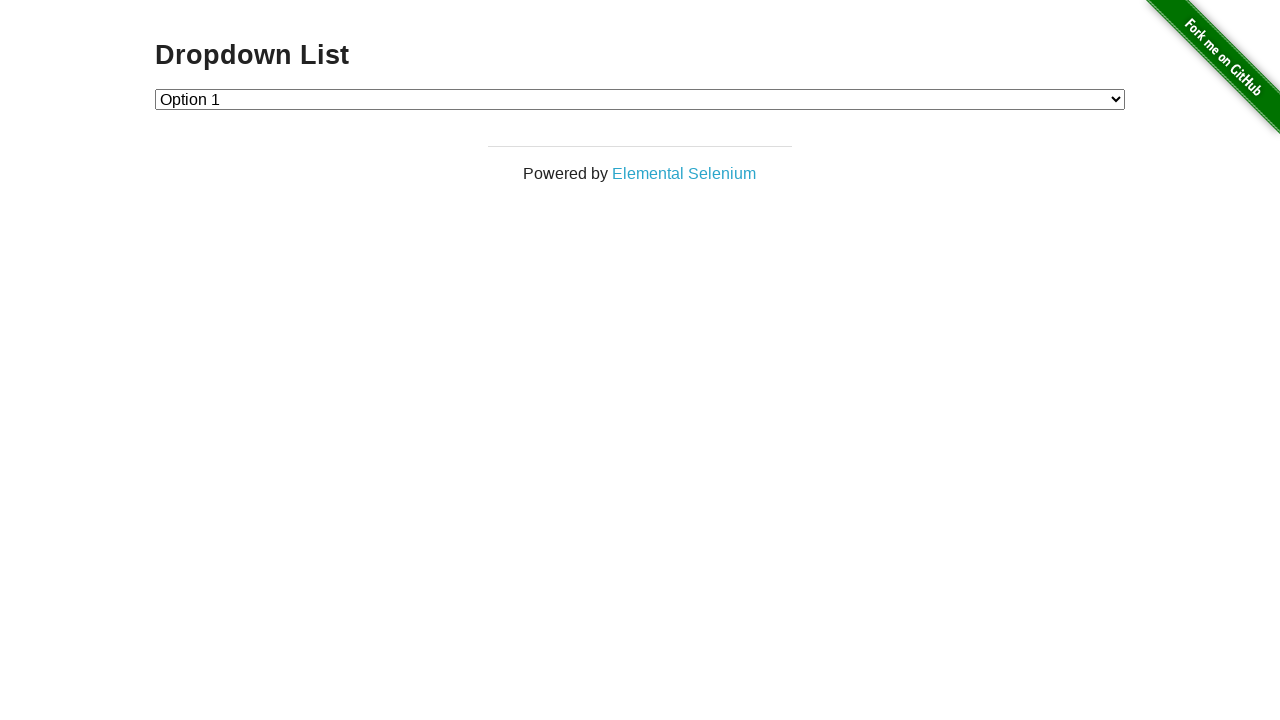

Retrieved all dropdown options
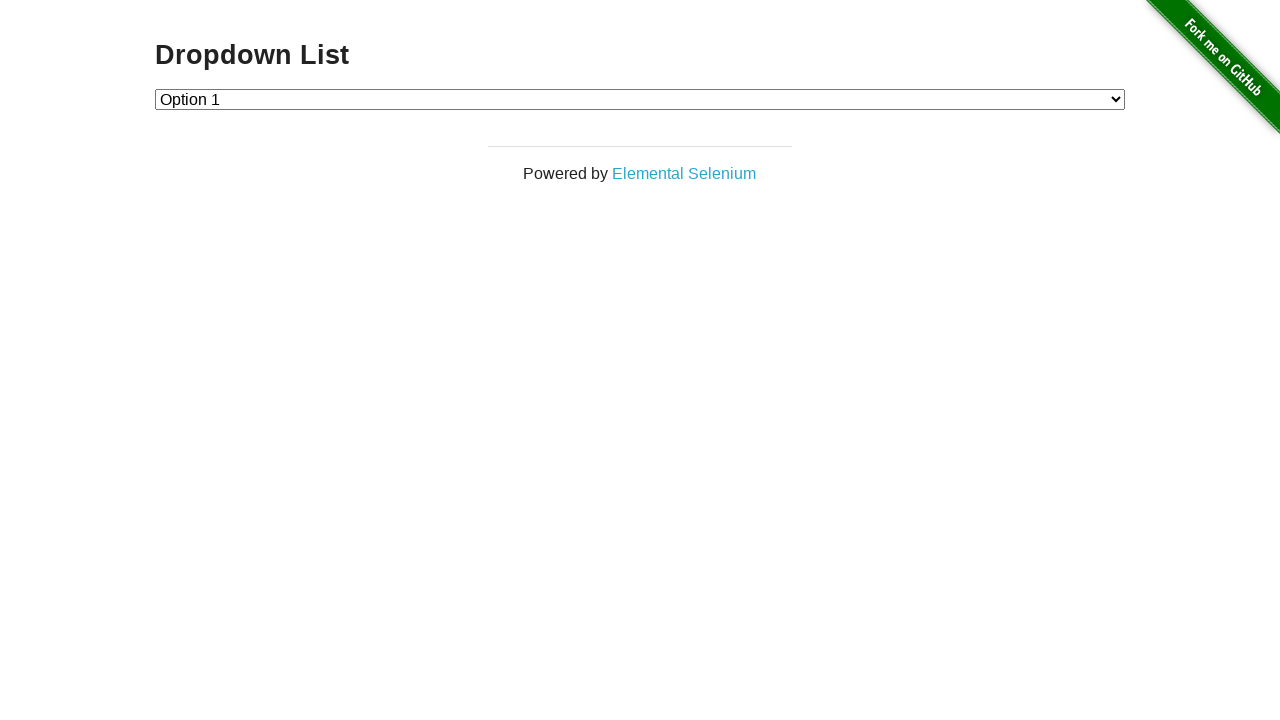

Verified dropdown contains exactly 3 options
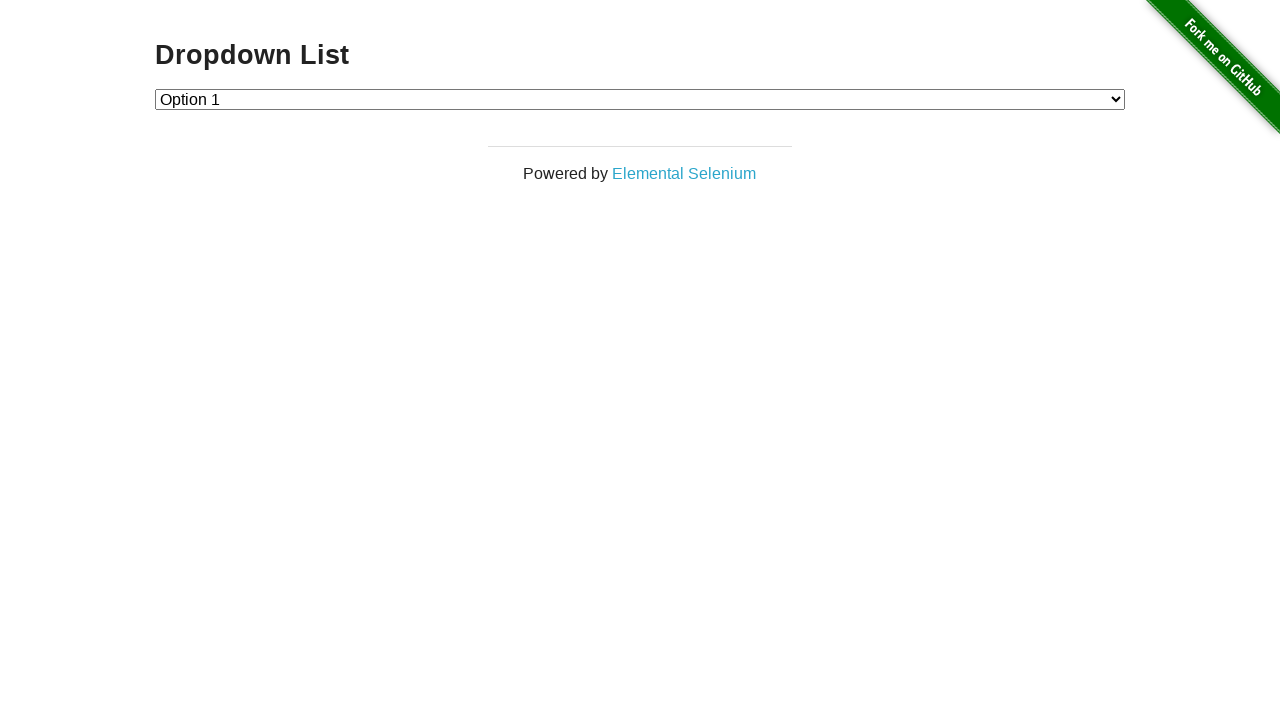

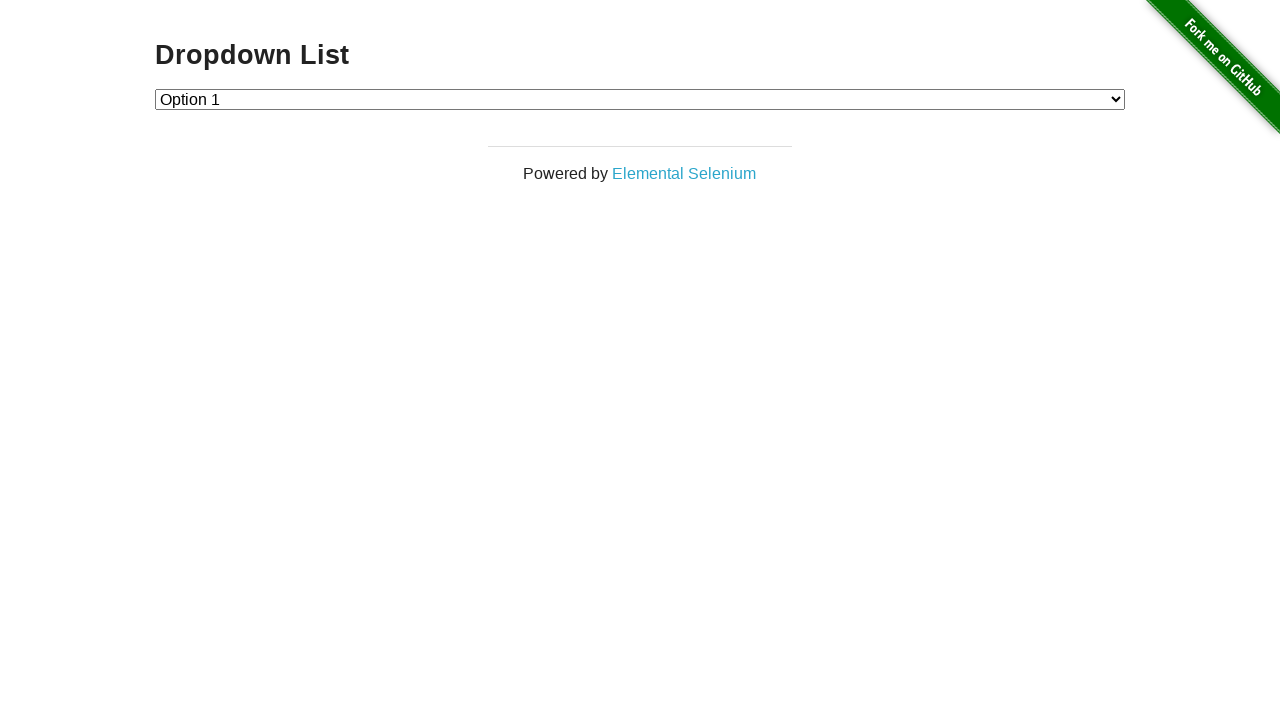